Navigates to the Automation Practice page and verifies that footer links are present and visible on the page.

Starting URL: https://rahulshettyacademy.com/AutomationPractice/

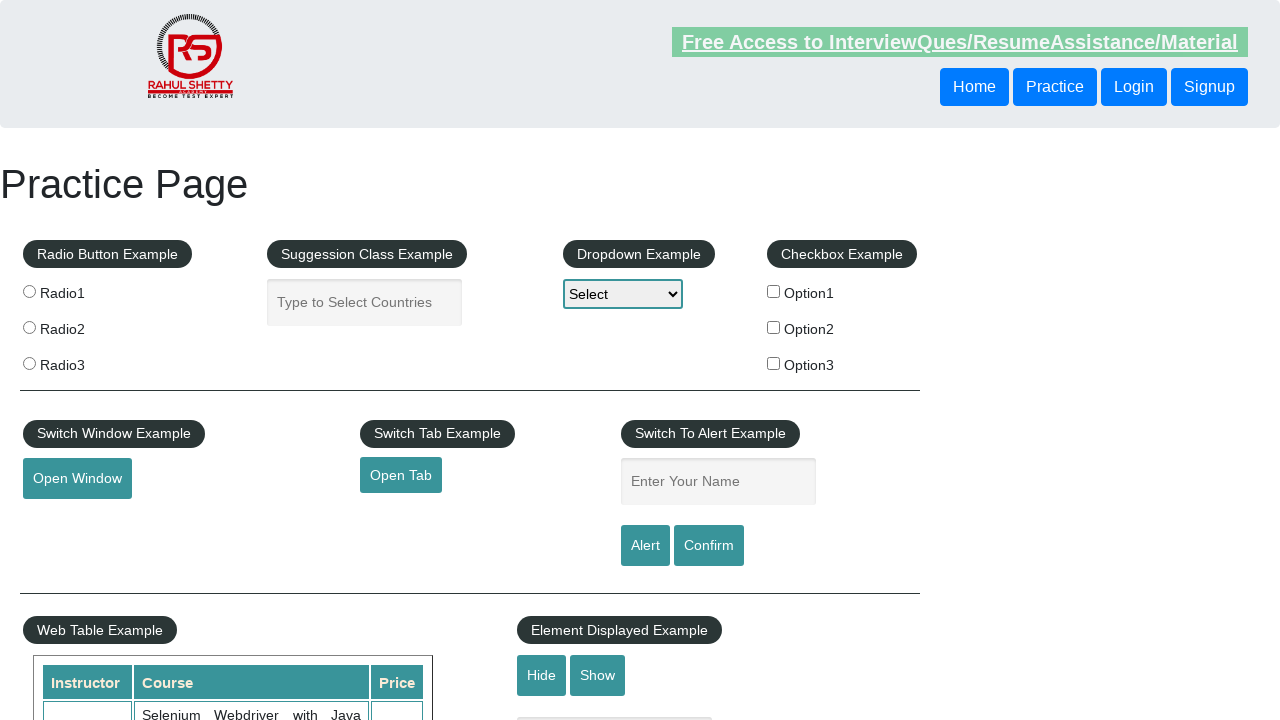

Navigated to Automation Practice page
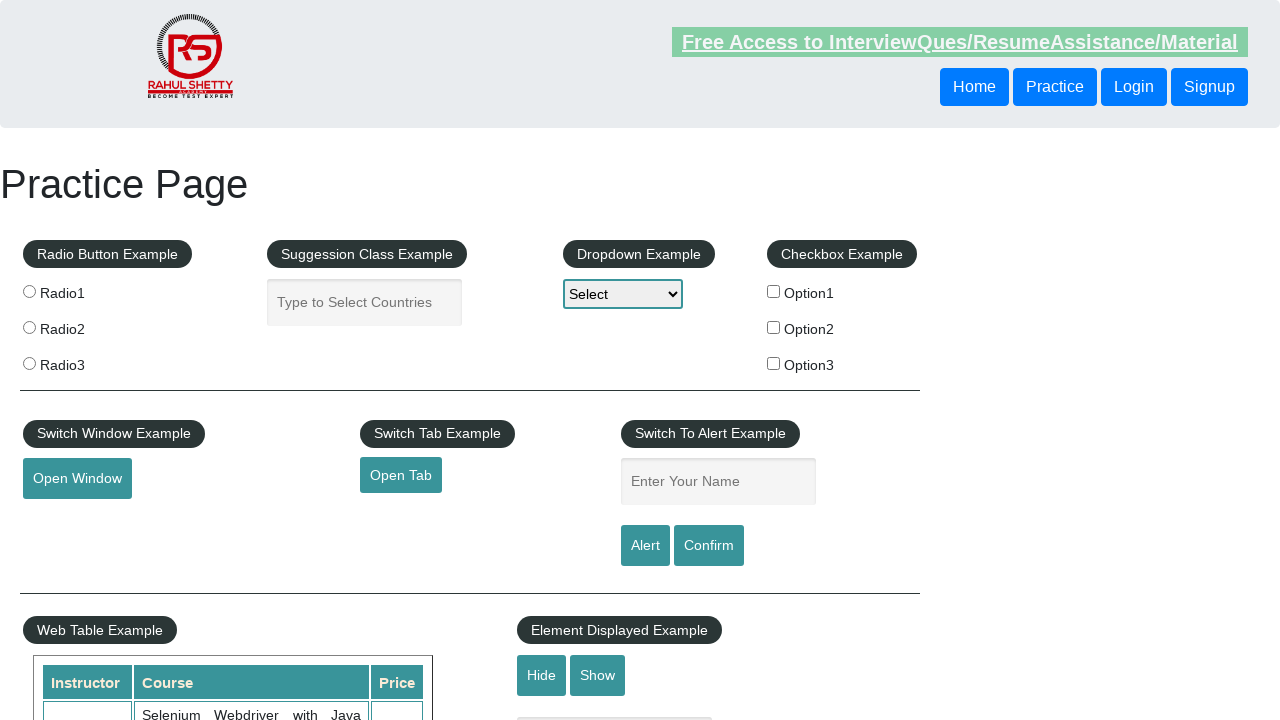

Footer links selector became available
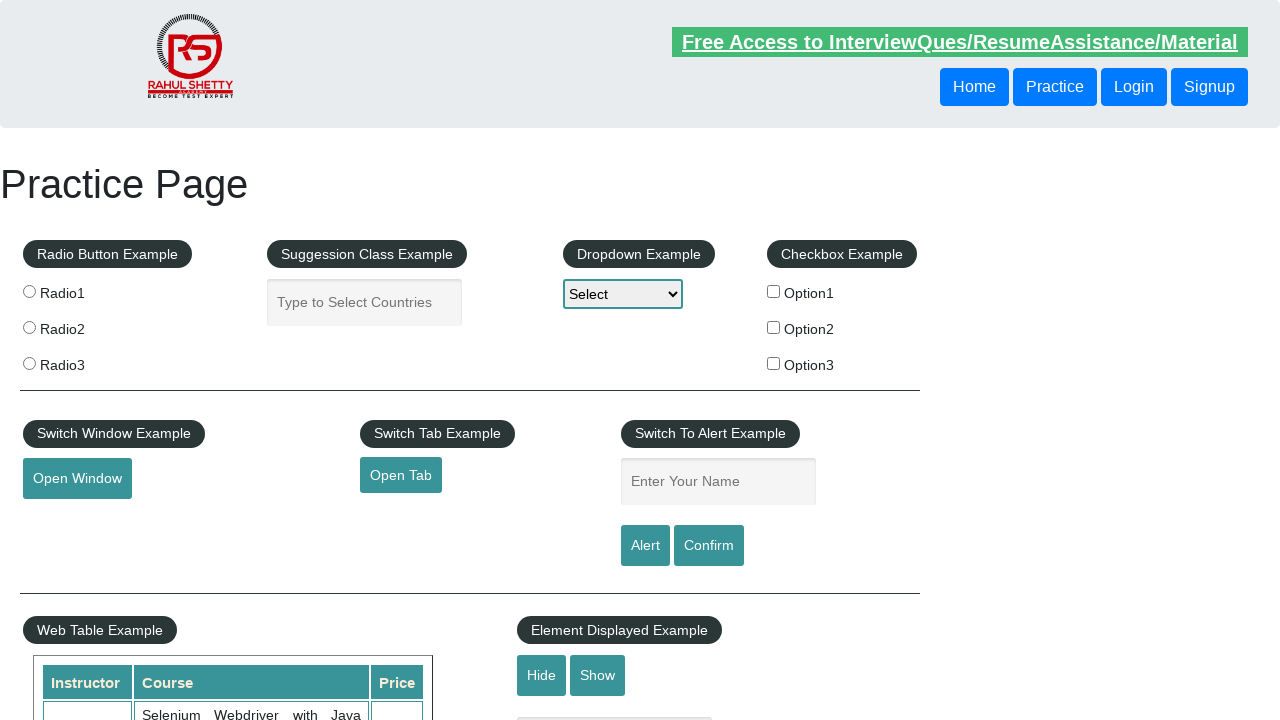

Located footer links on the page
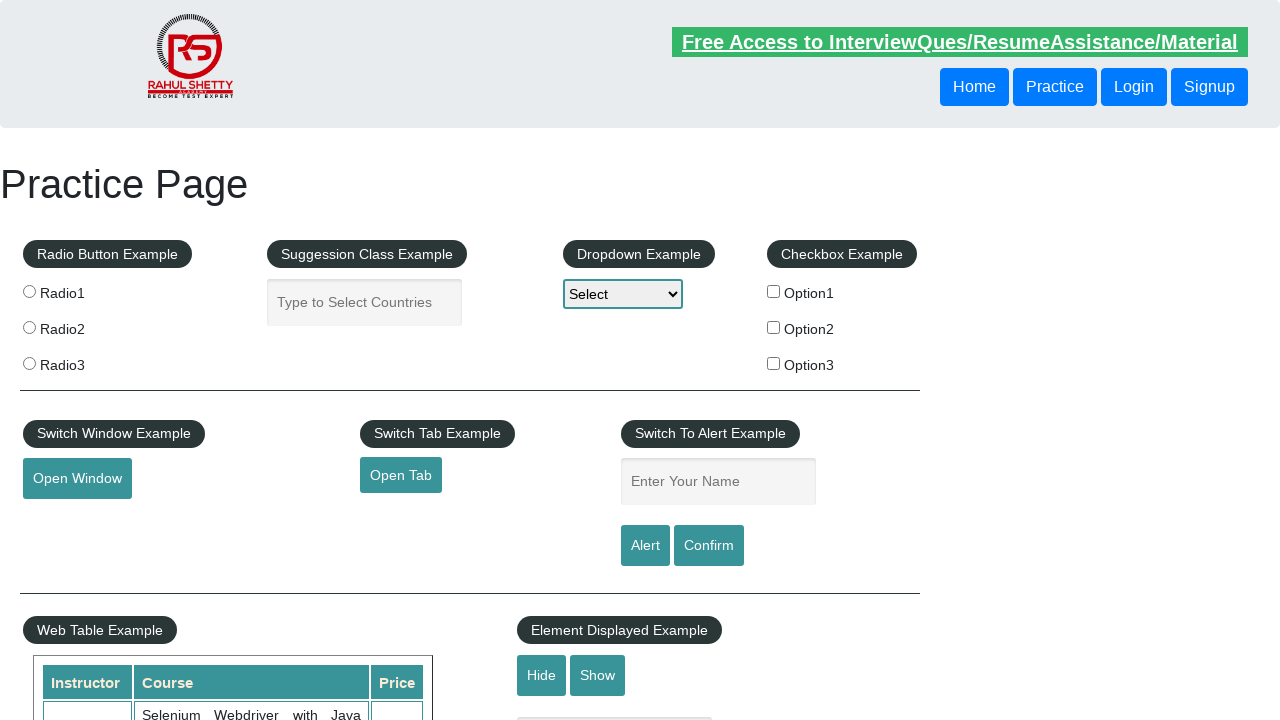

Verified that footer links are present (20 links found)
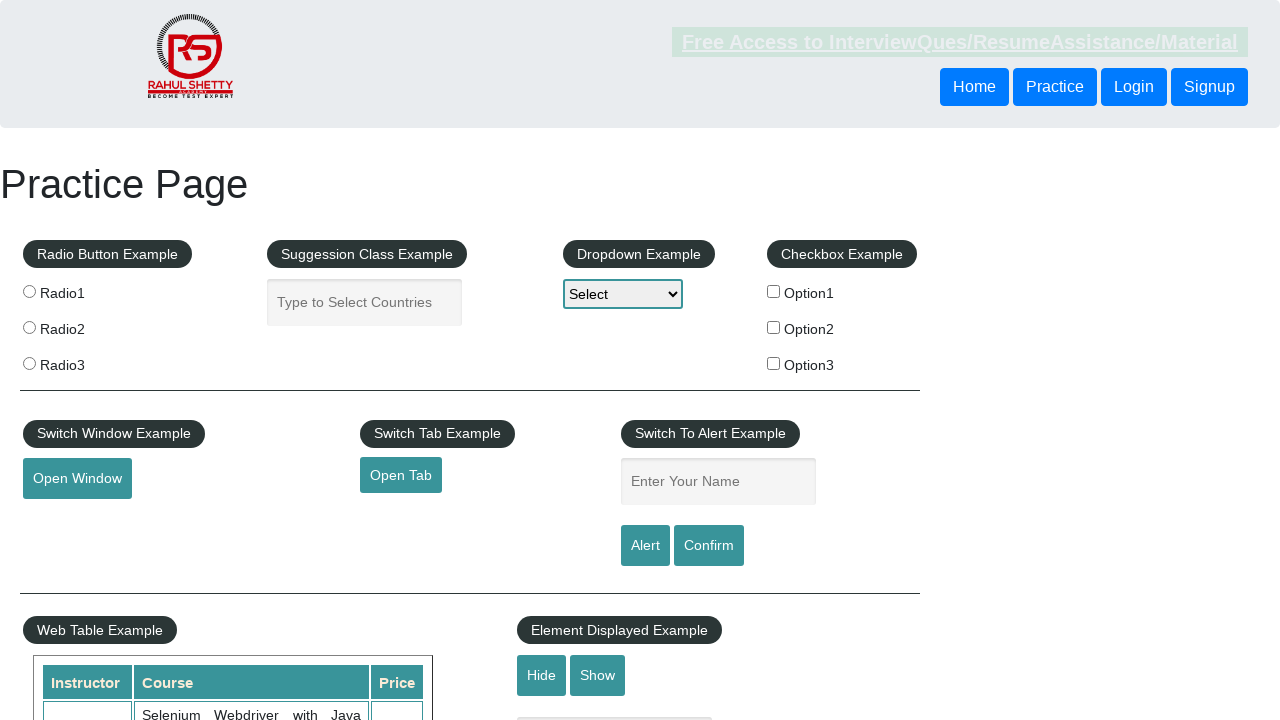

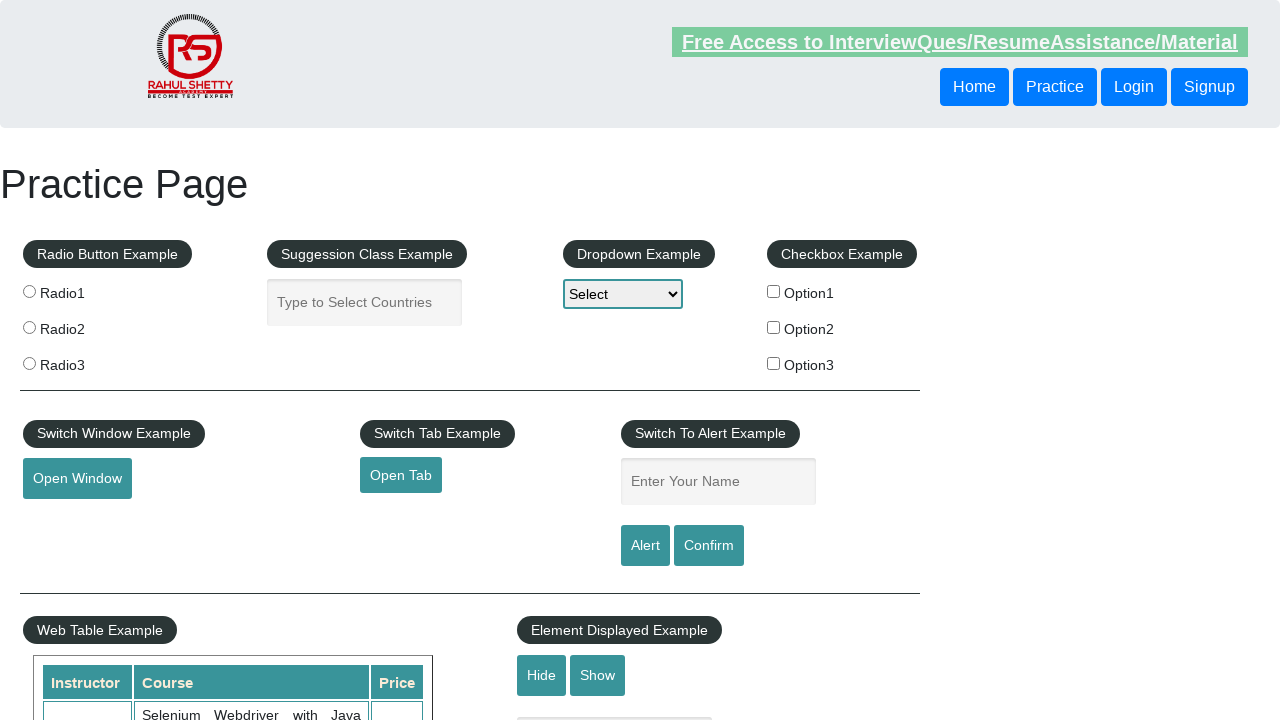